Tests the text box form on DemoQA by filling in user name, email, current address, and permanent address fields, then submitting the form and verifying email validation error appears for invalid email format.

Starting URL: https://demoqa.com

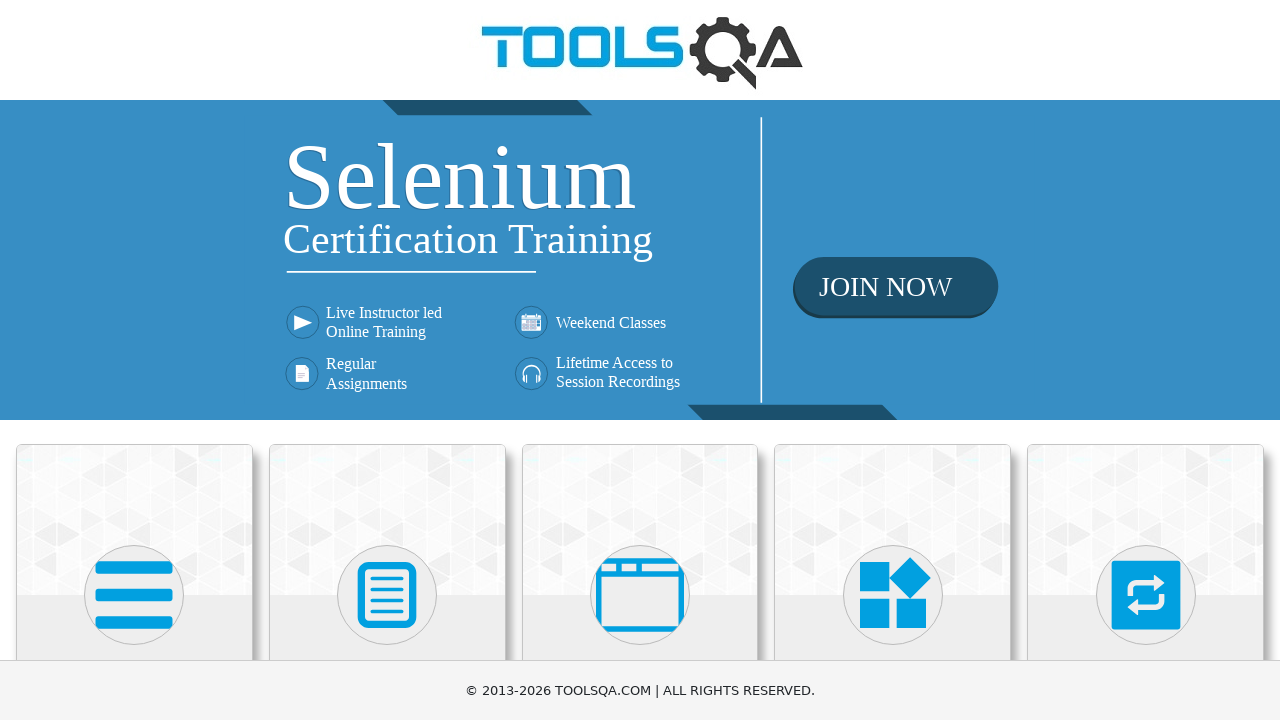

Clicked on the Elements card at (134, 520) on div.category-cards div >> nth=0
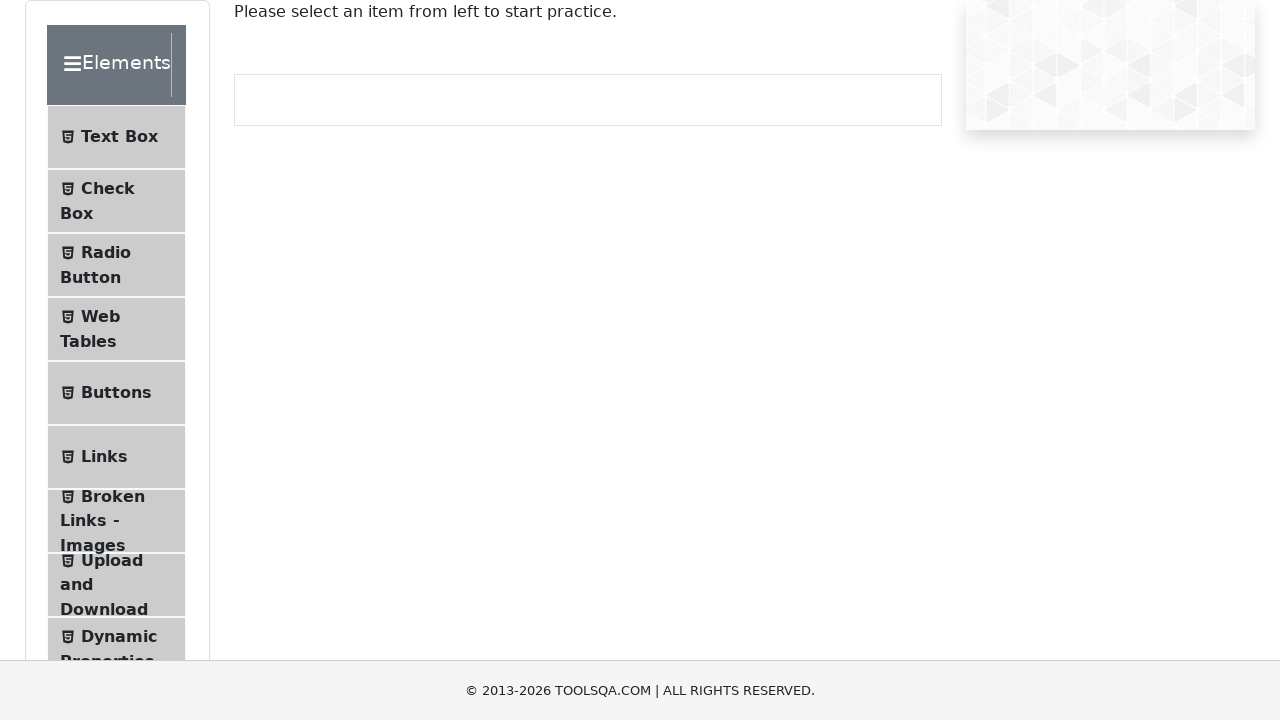

Clicked on Text Box menu item at (116, 137) on ul.menu-list li >> nth=0
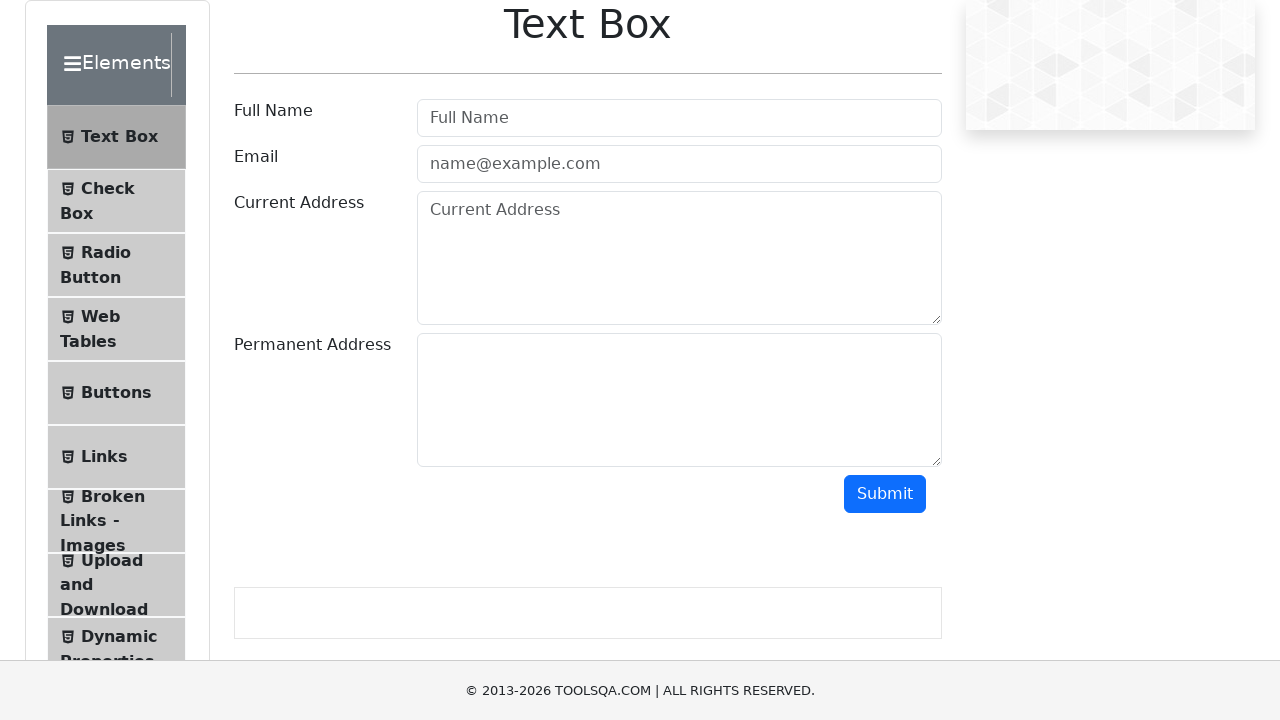

Filled username field with 'John Doe' on #userName
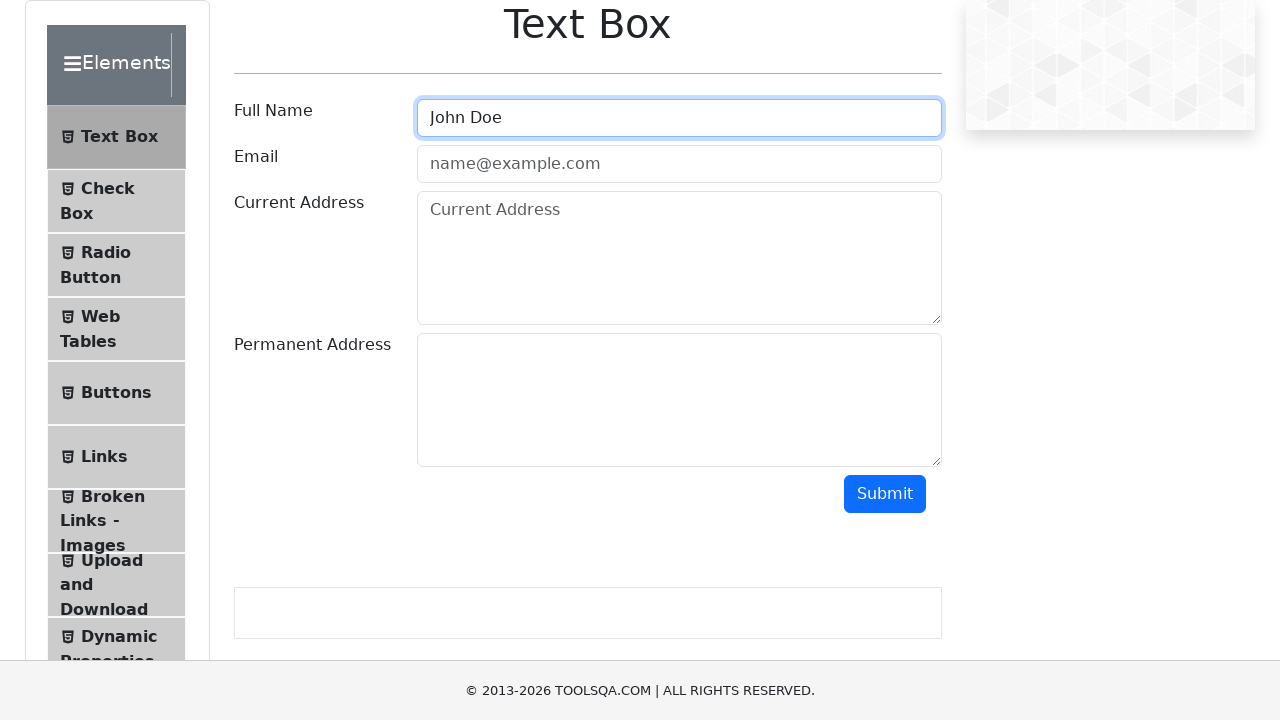

Filled current address field with '78 Test Str, State, 12345' on div#currentAddress-wrapper textarea
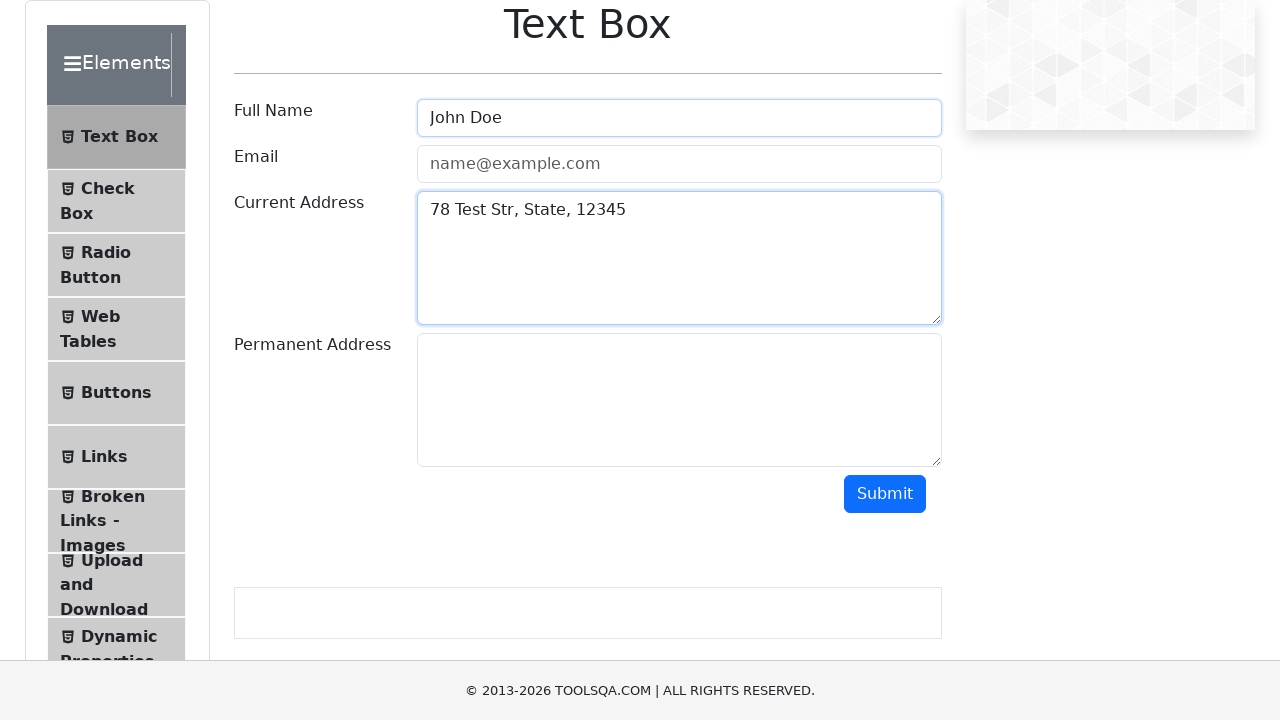

Filled email field with invalid email format 'JohnDoe1' (missing @ symbol) on #userEmail
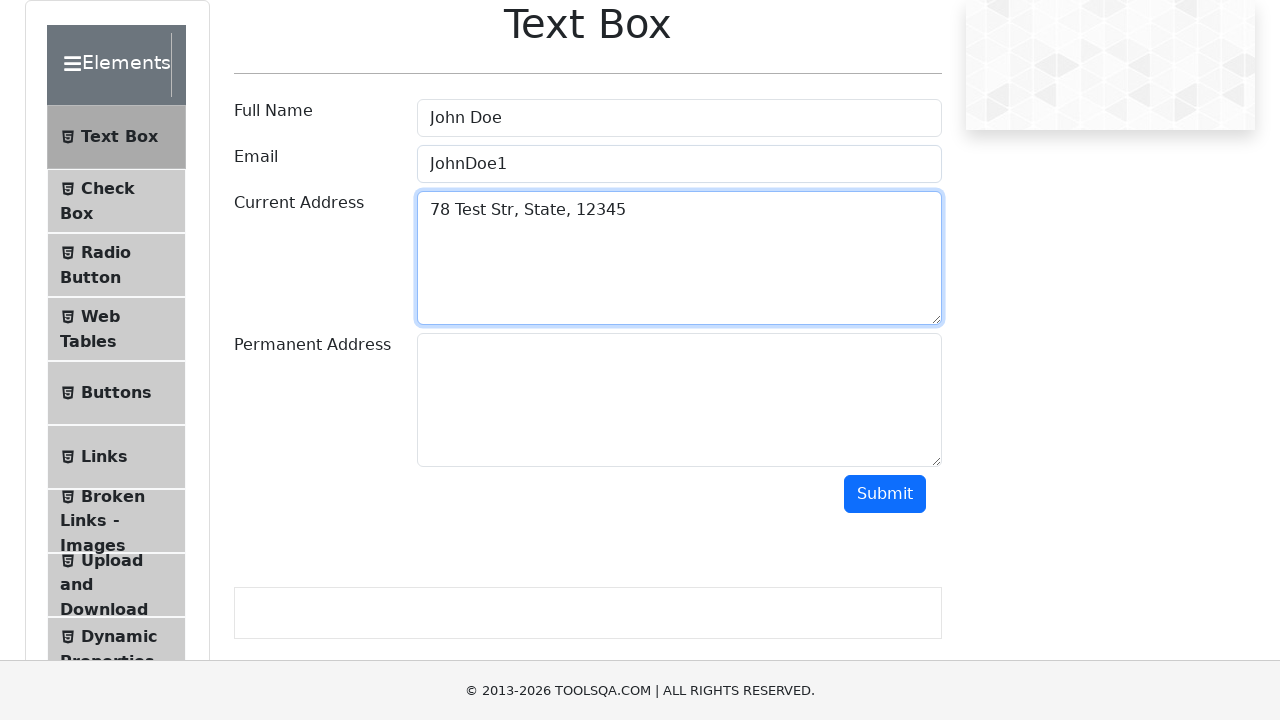

Filled permanent address field with '78 Test Str, State, 12345' on div#permanentAddress-wrapper textarea
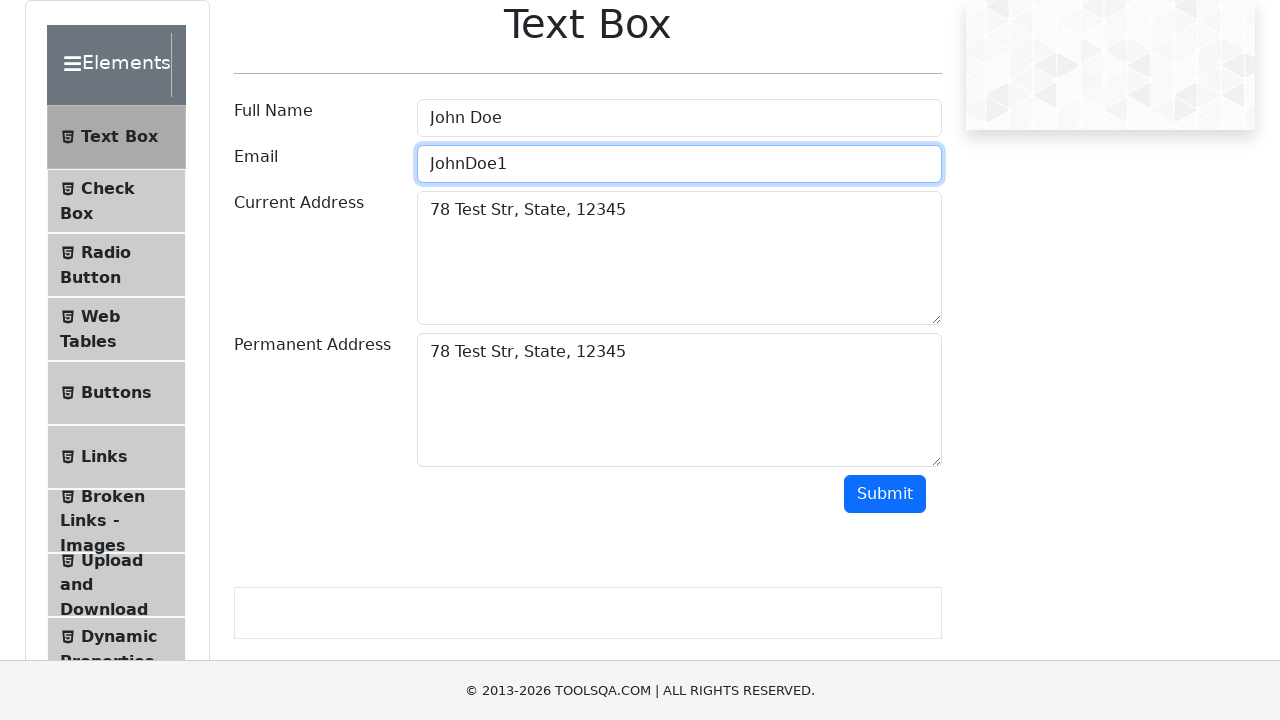

Clicked submit button to submit the form at (885, 494) on #submit
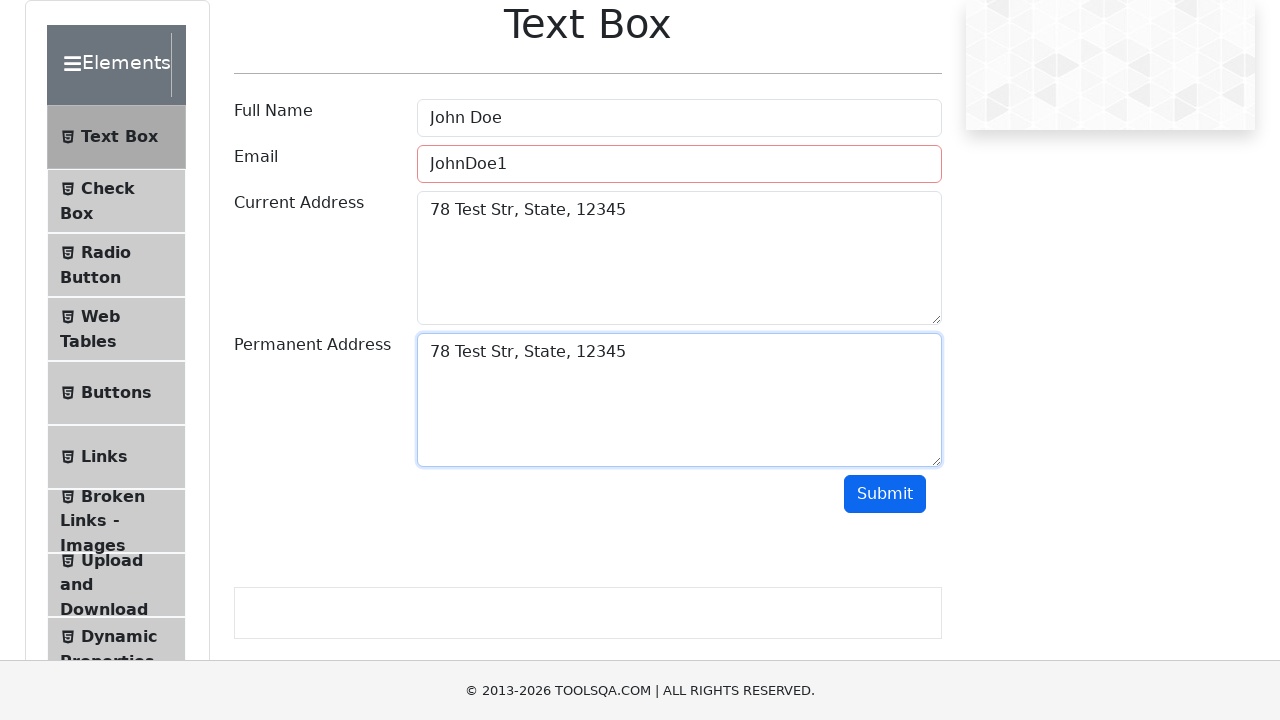

Email validation error appeared for invalid email format
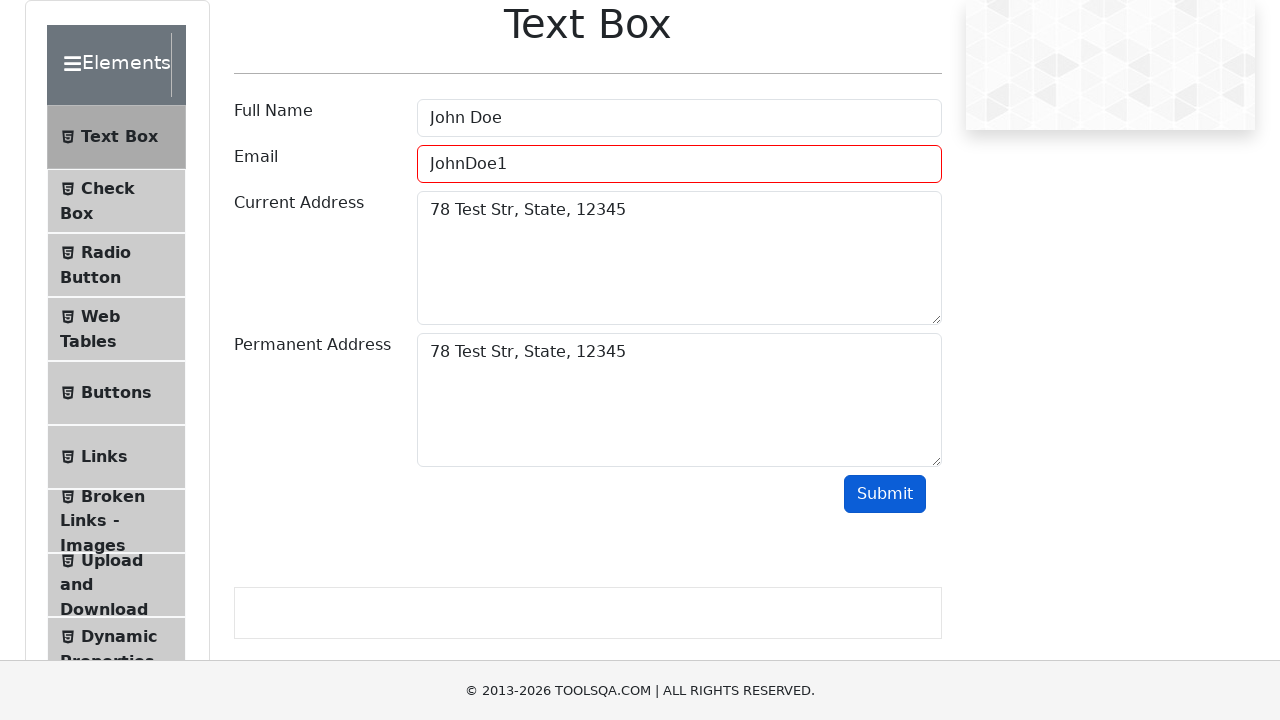

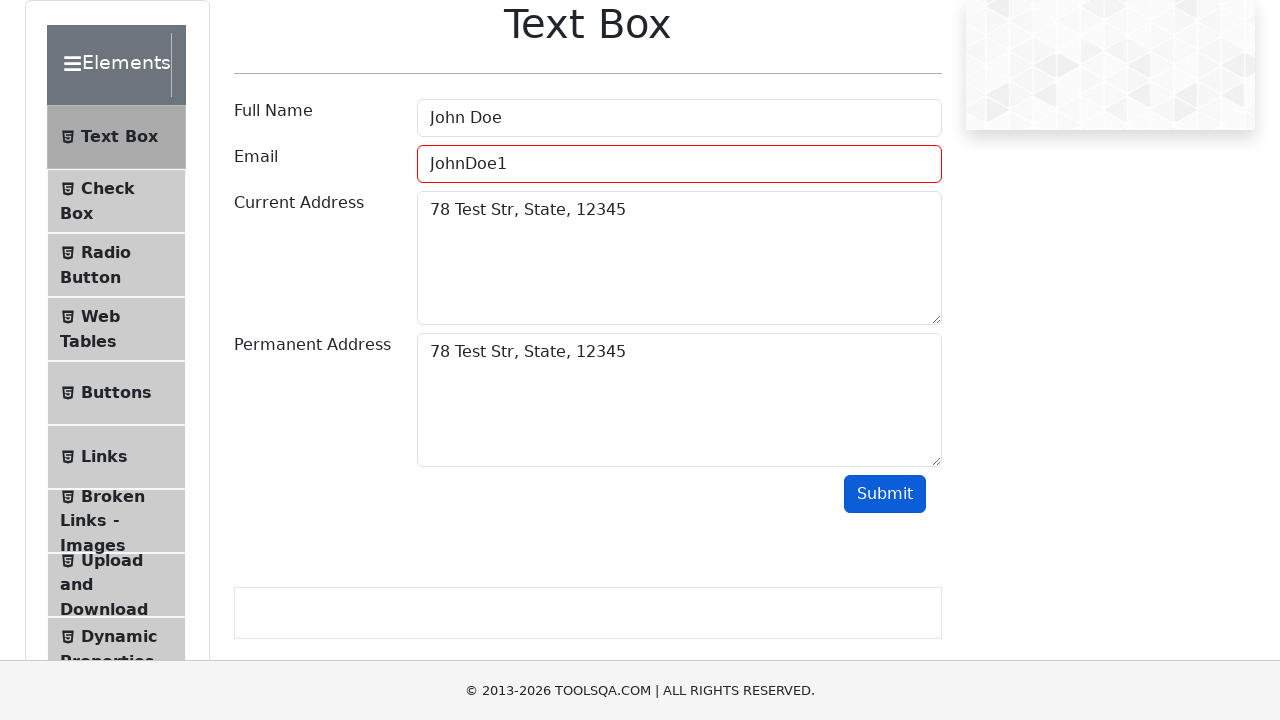